Tests an explicit wait scenario by waiting for a price to reach "100", clicking a book button, calculating an answer based on a displayed value using a logarithmic formula, and submitting the result.

Starting URL: http://suninjuly.github.io/explicit_wait2.html

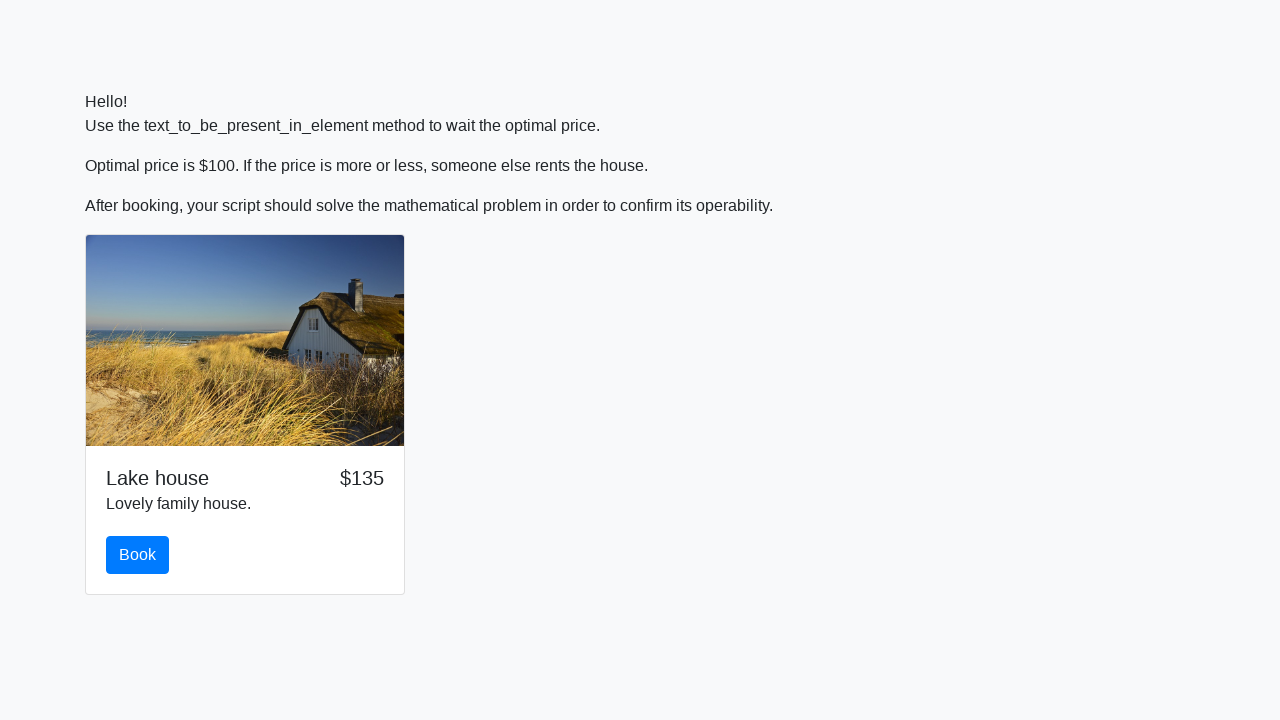

Waited for price element to reach '100'
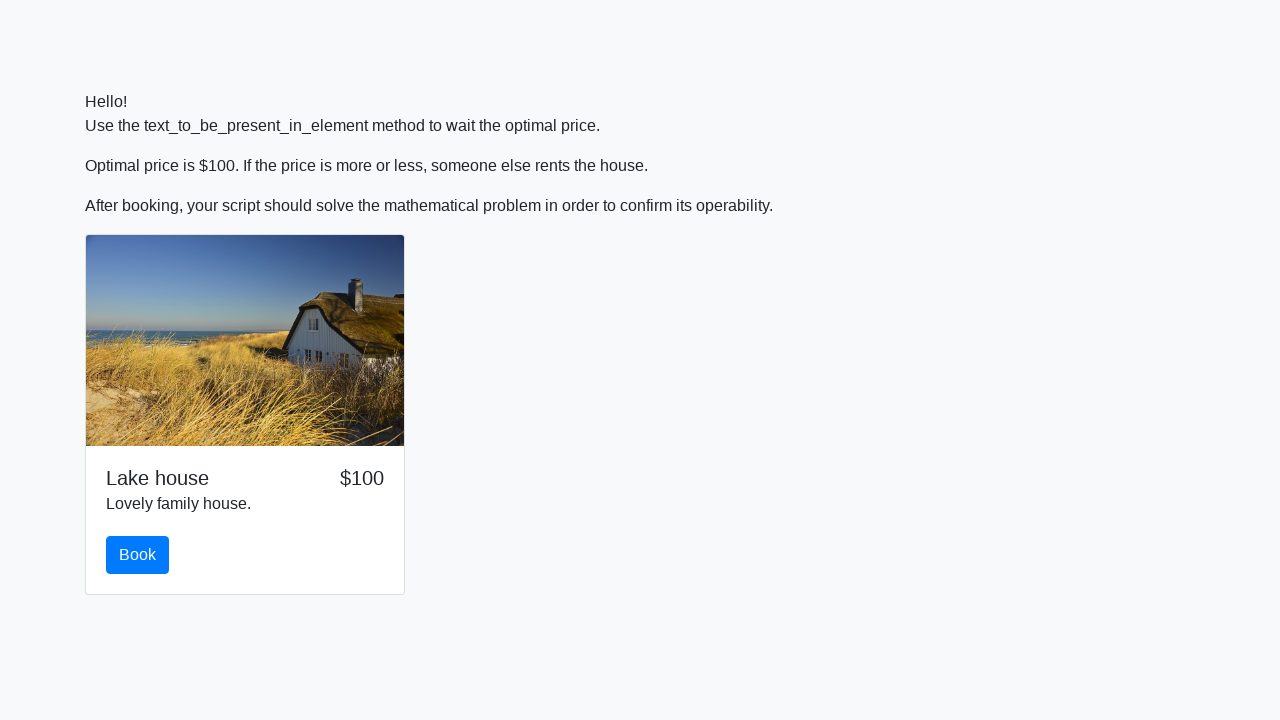

Clicked the book button at (138, 555) on #book
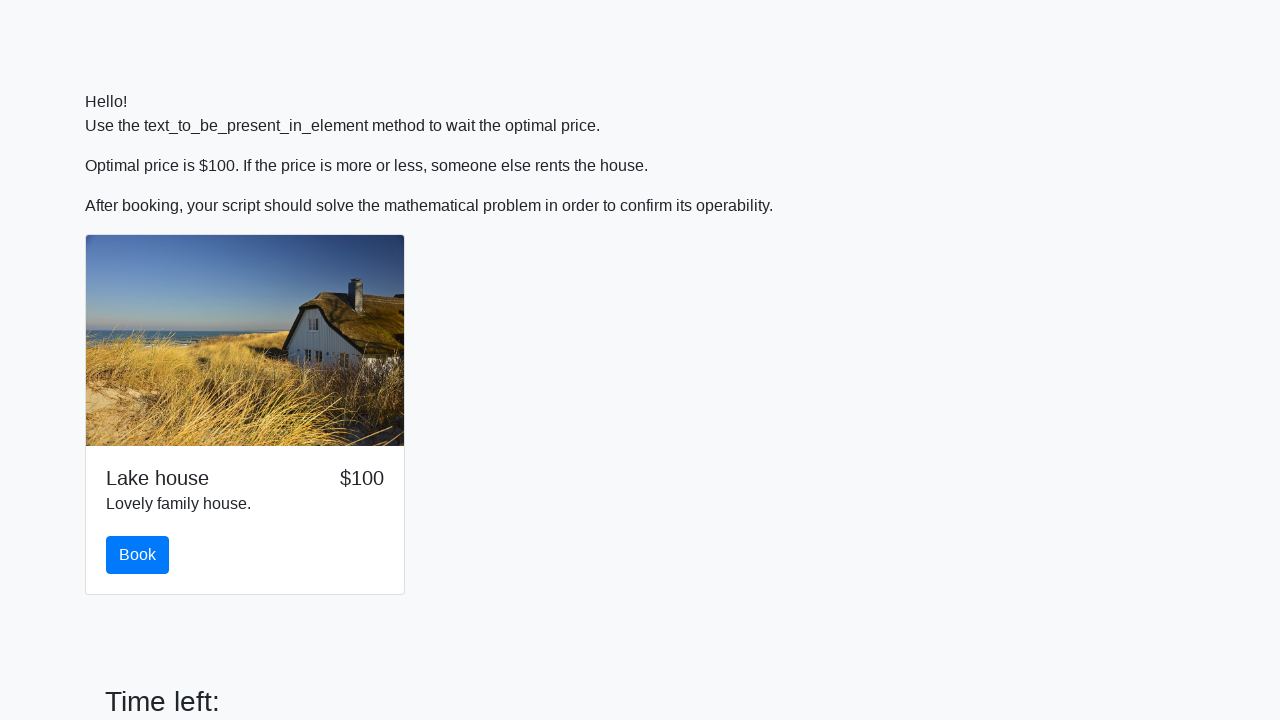

Retrieved input value for calculation: 860
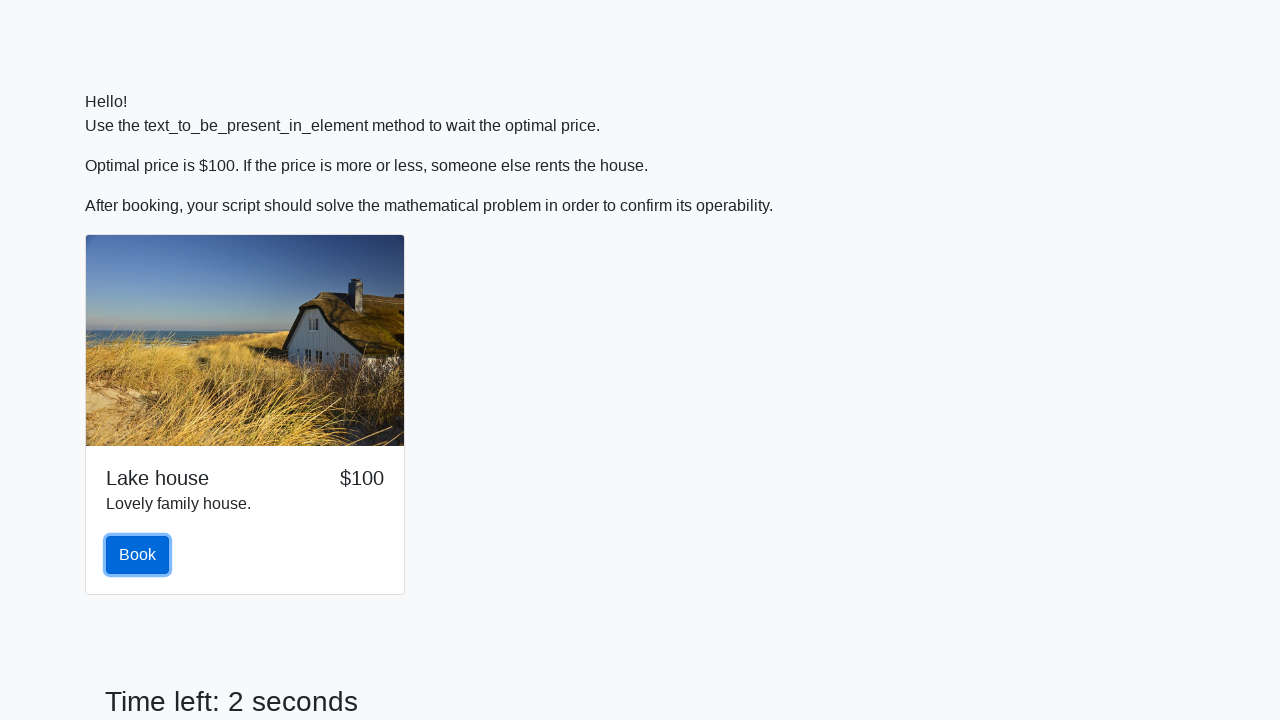

Calculated and filled answer field with logarithmic result: 2.149202098385548 on #answer
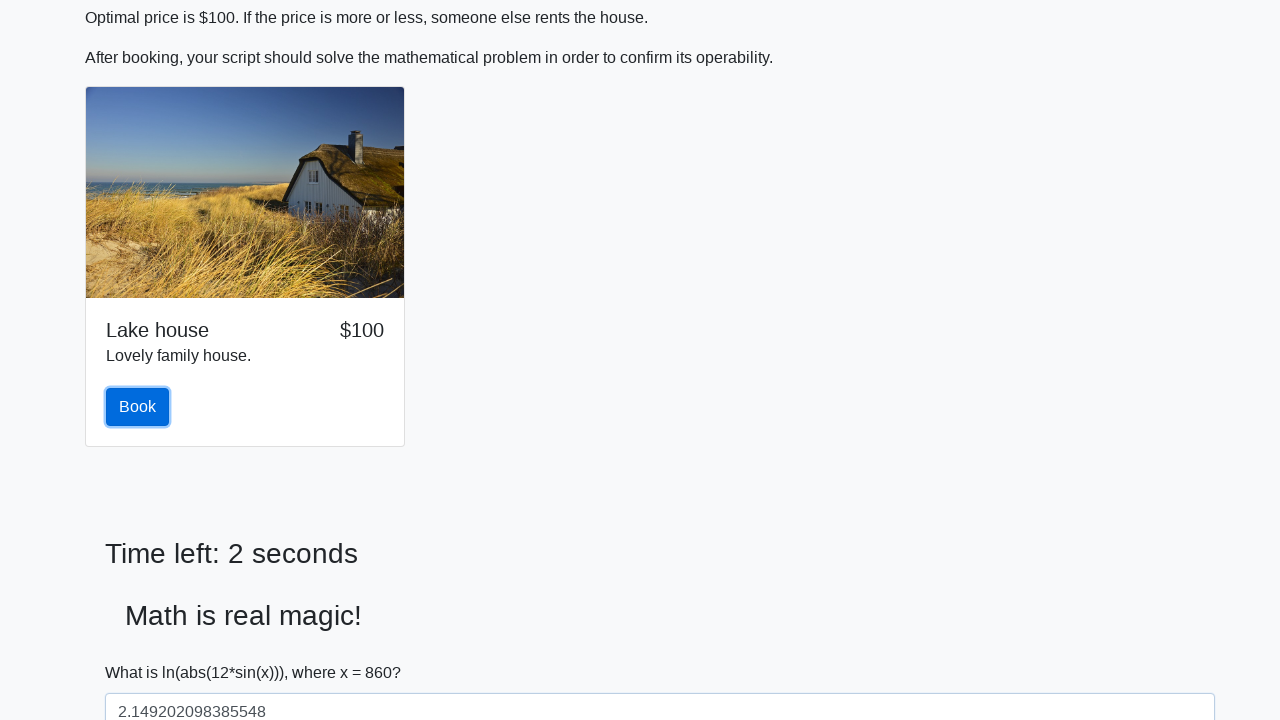

Clicked the solve/submit button at (143, 651) on #solve
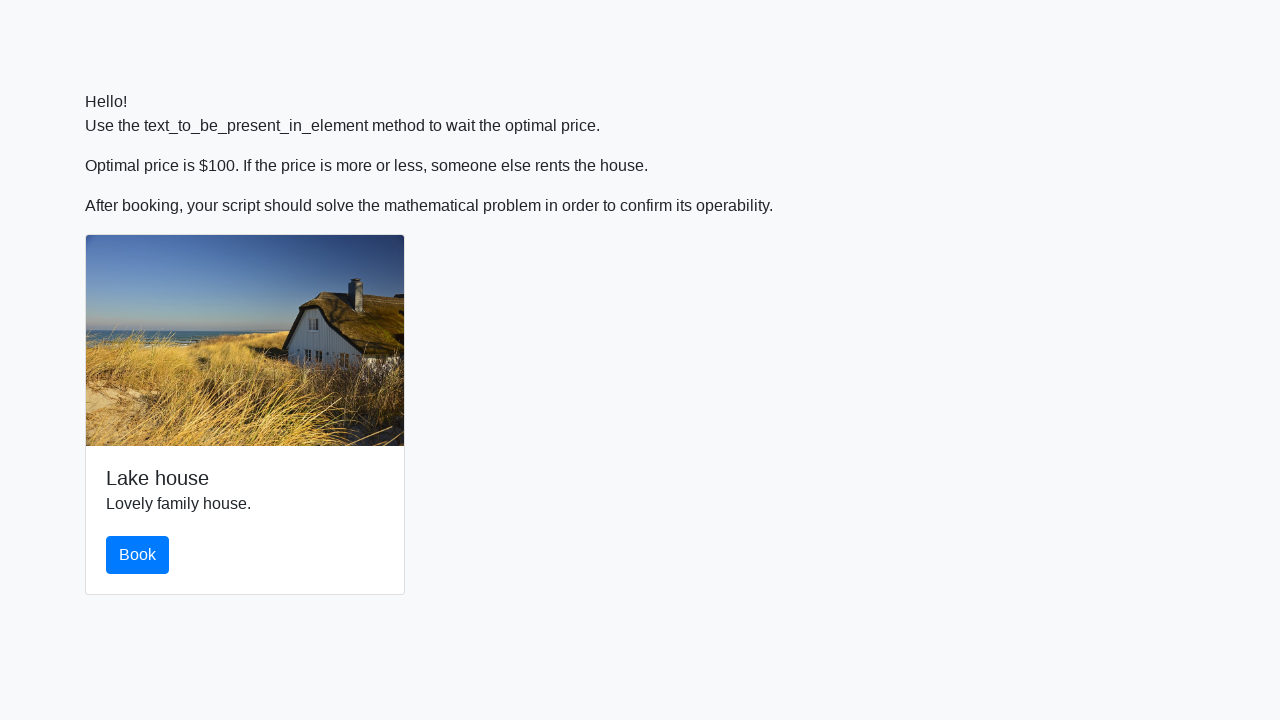

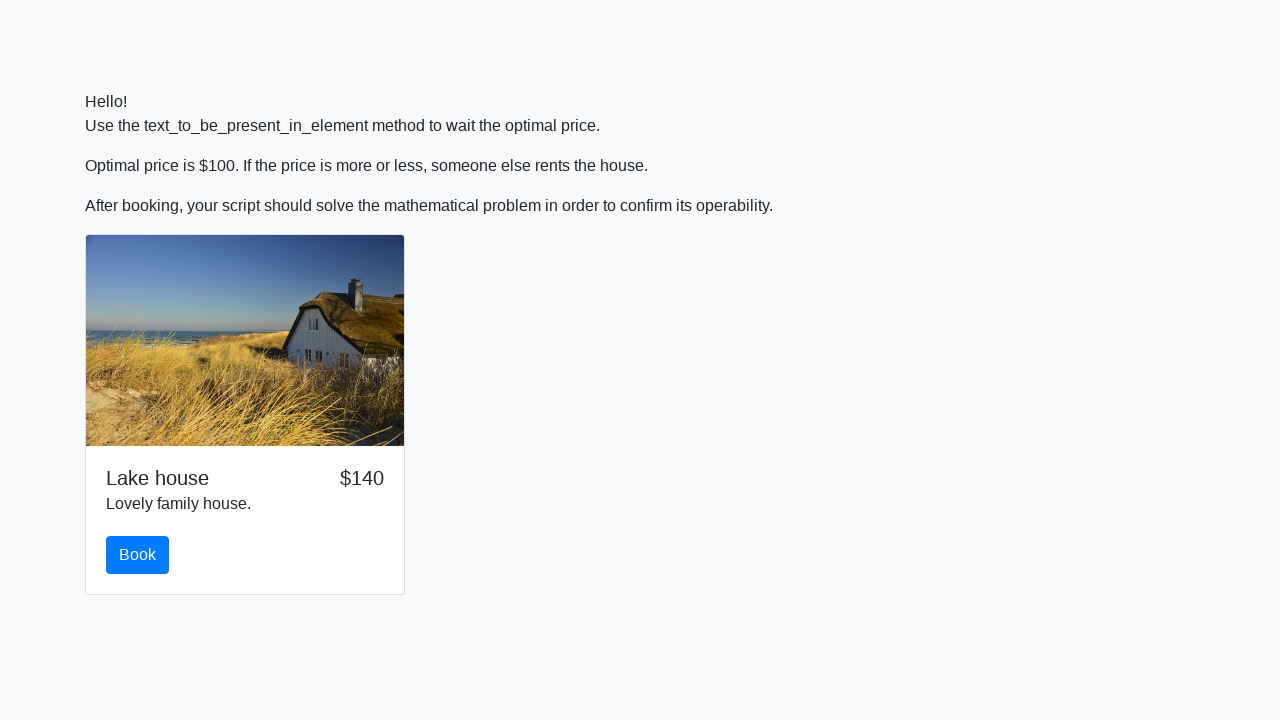